Tests the calculate BMI button properties (enabled, visible, value attribute) and verifies that clicking calculate without input shows a validation error message.

Starting URL: https://atidcollege.co.il/Xamples/bmi/

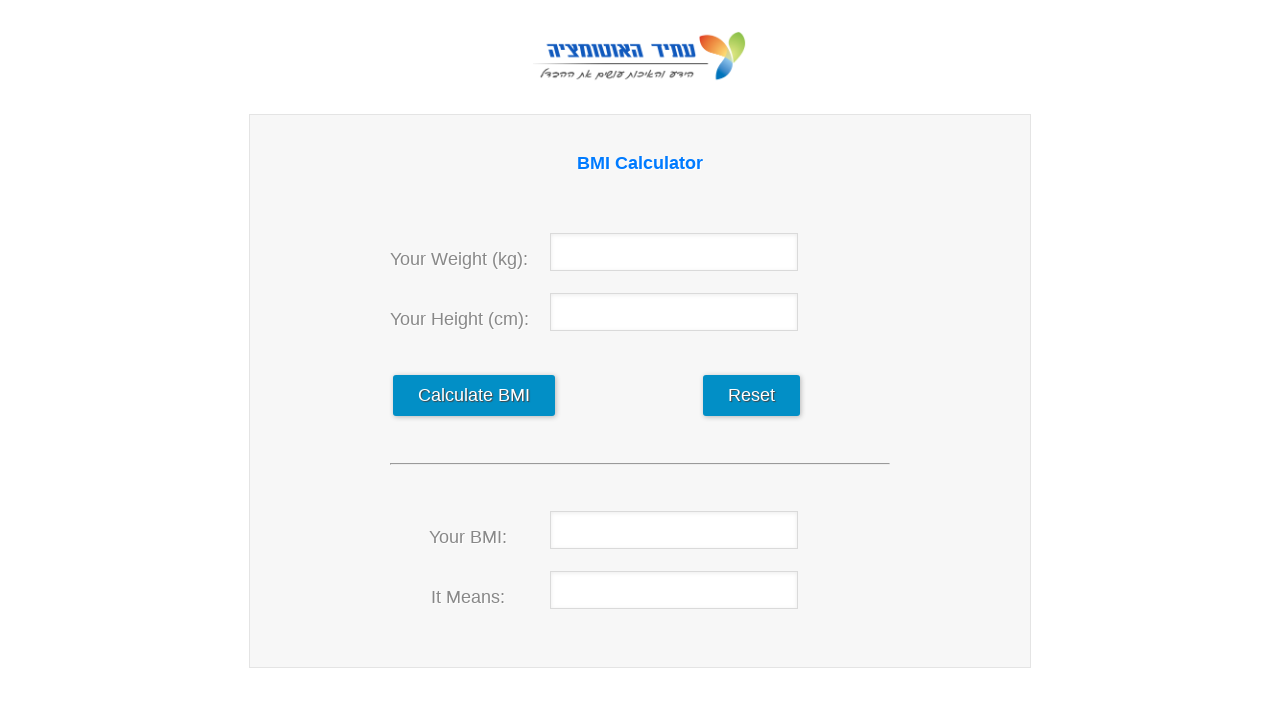

Located the calculate BMI button element
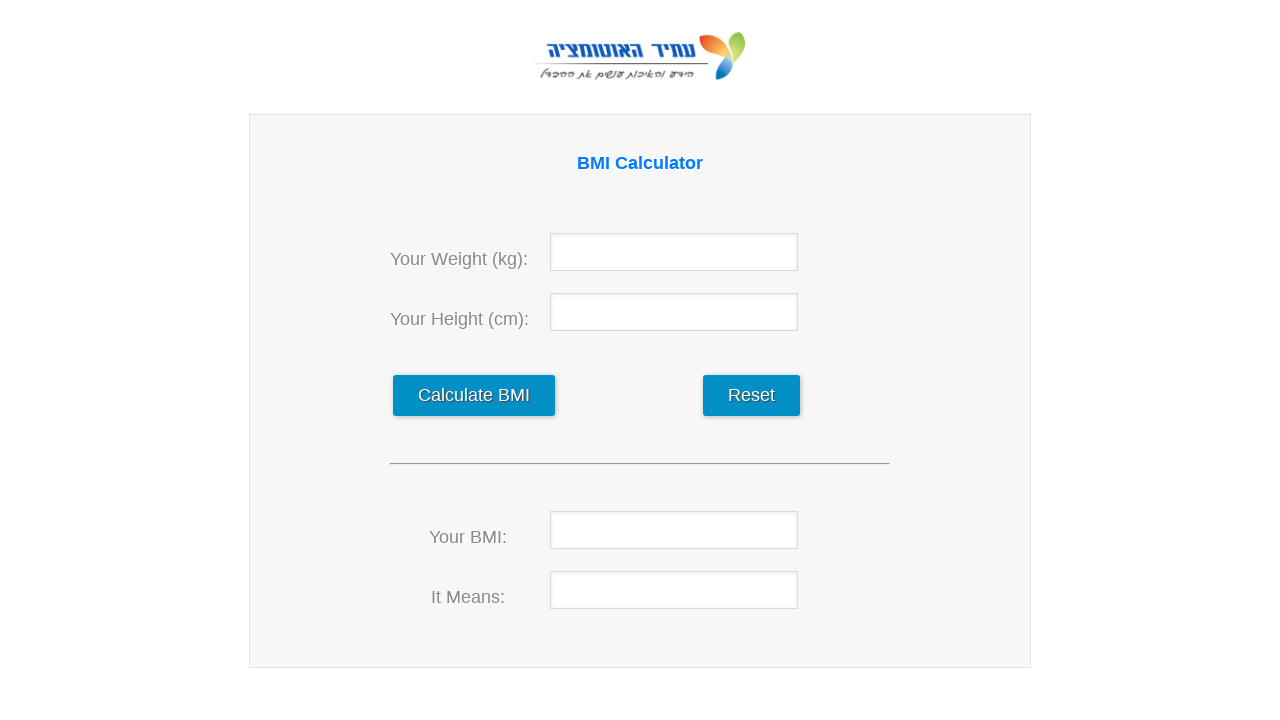

Verified calculate button is enabled
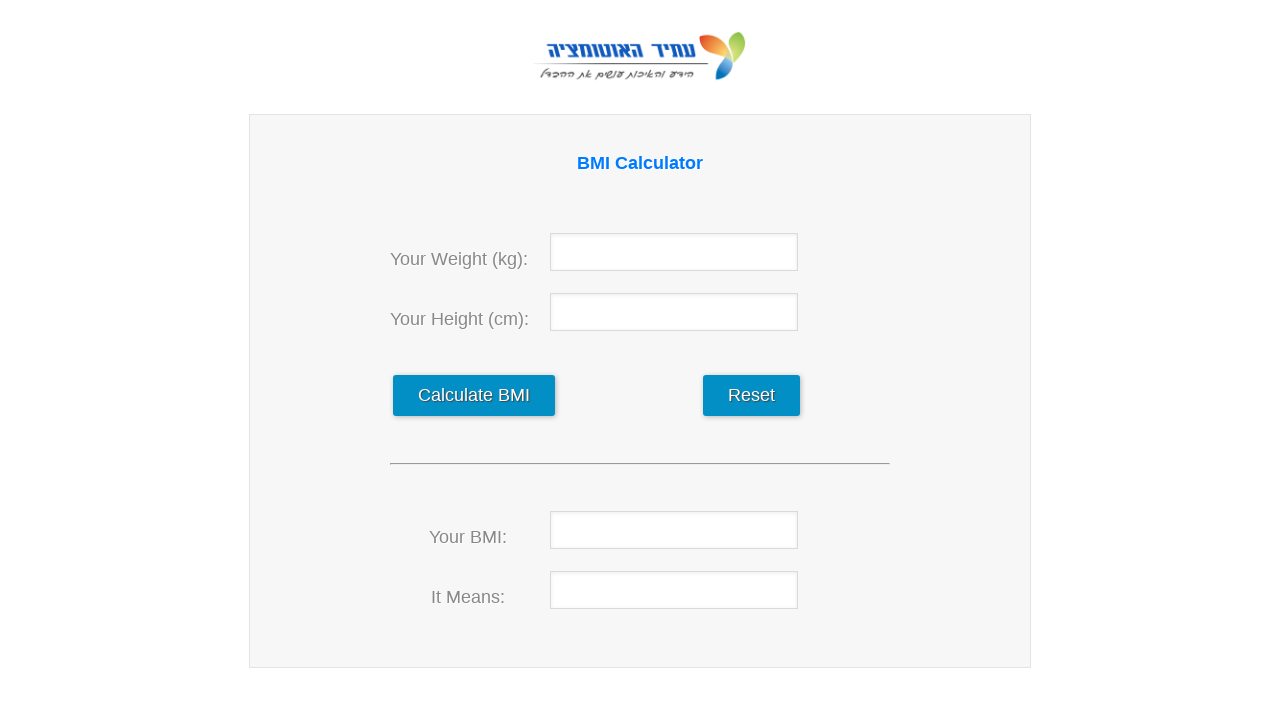

Verified calculate button is visible
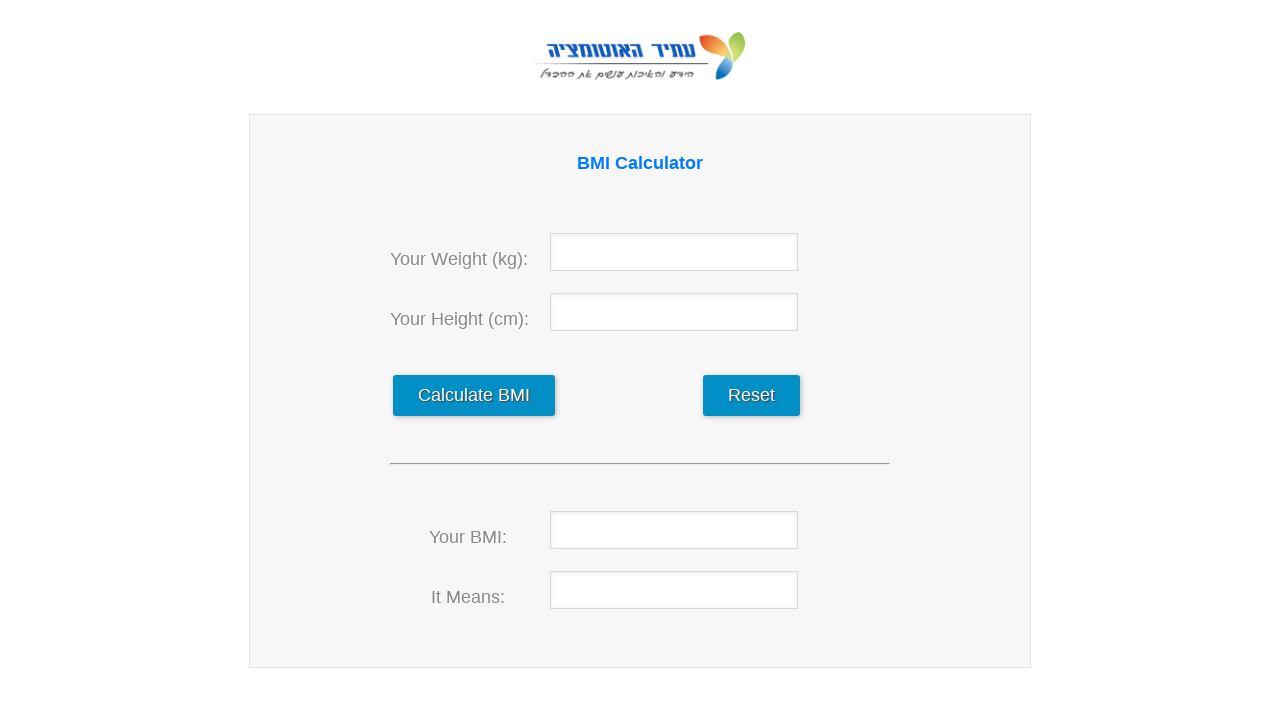

Verified button has correct 'Calculate BMI' text value
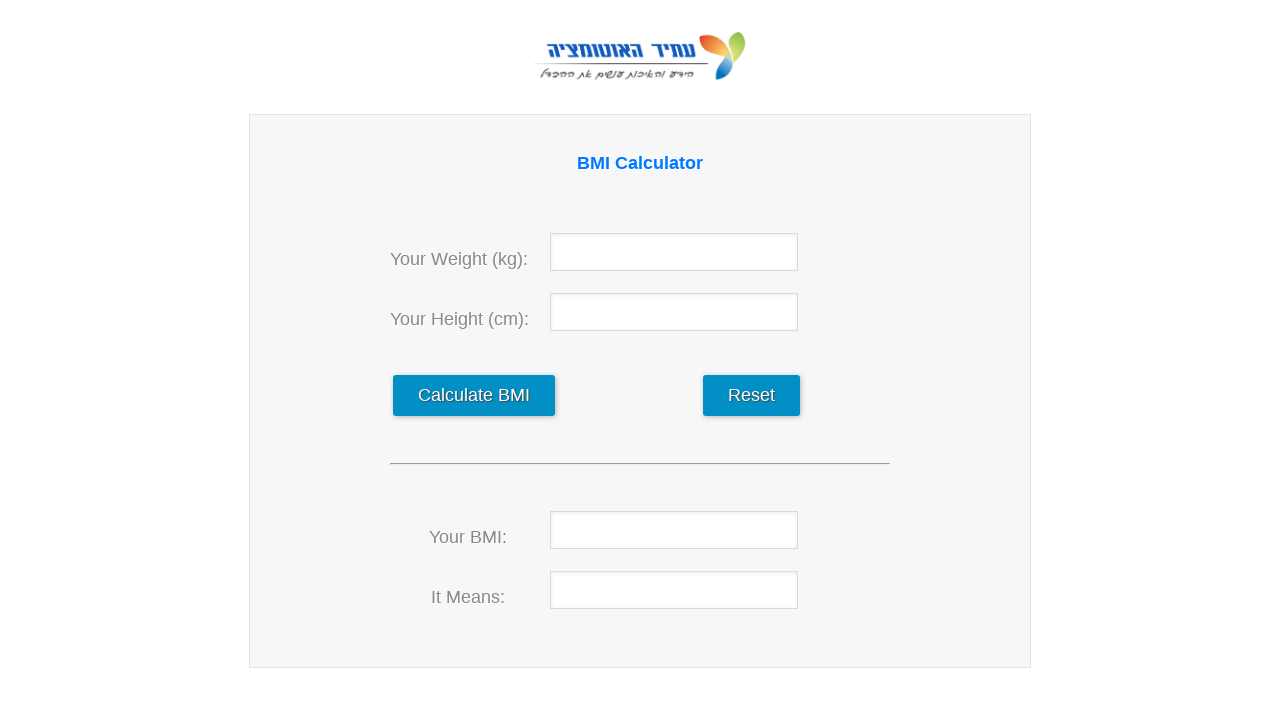

Verified validation message is not visible initially
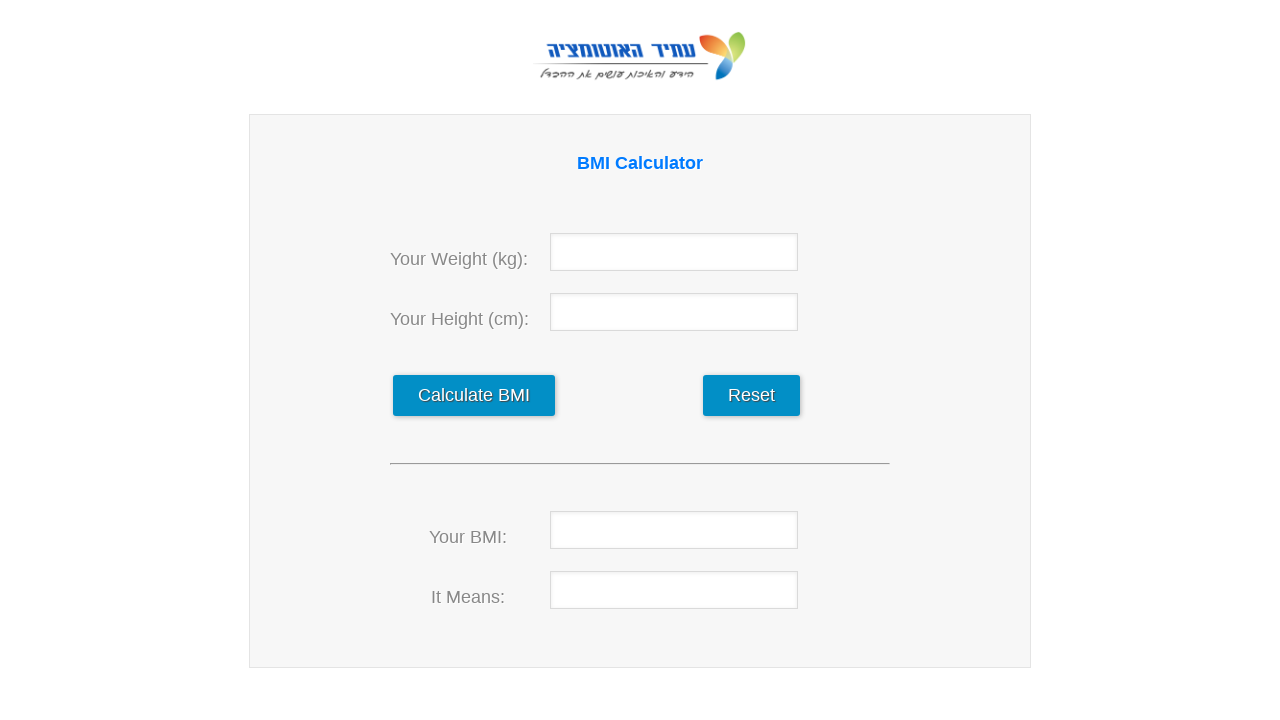

Clicked calculate button without filling input fields at (474, 396) on #calculate_data
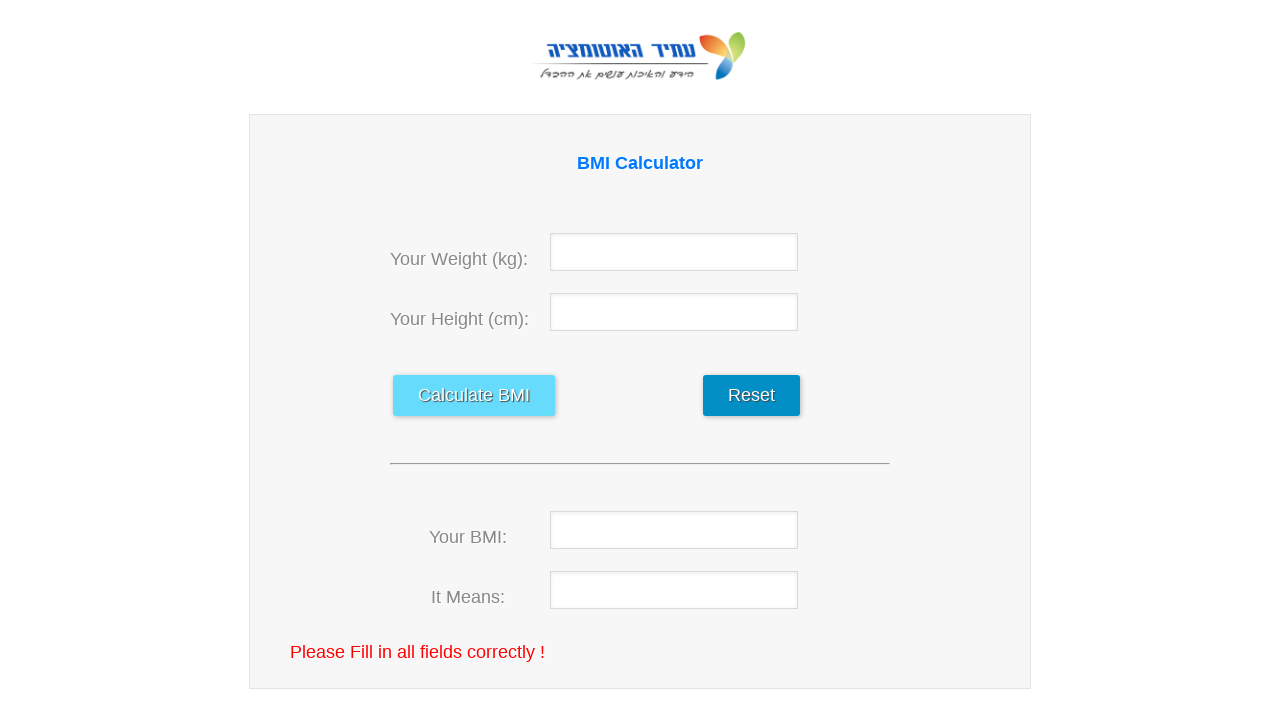

Verified validation error message is now visible
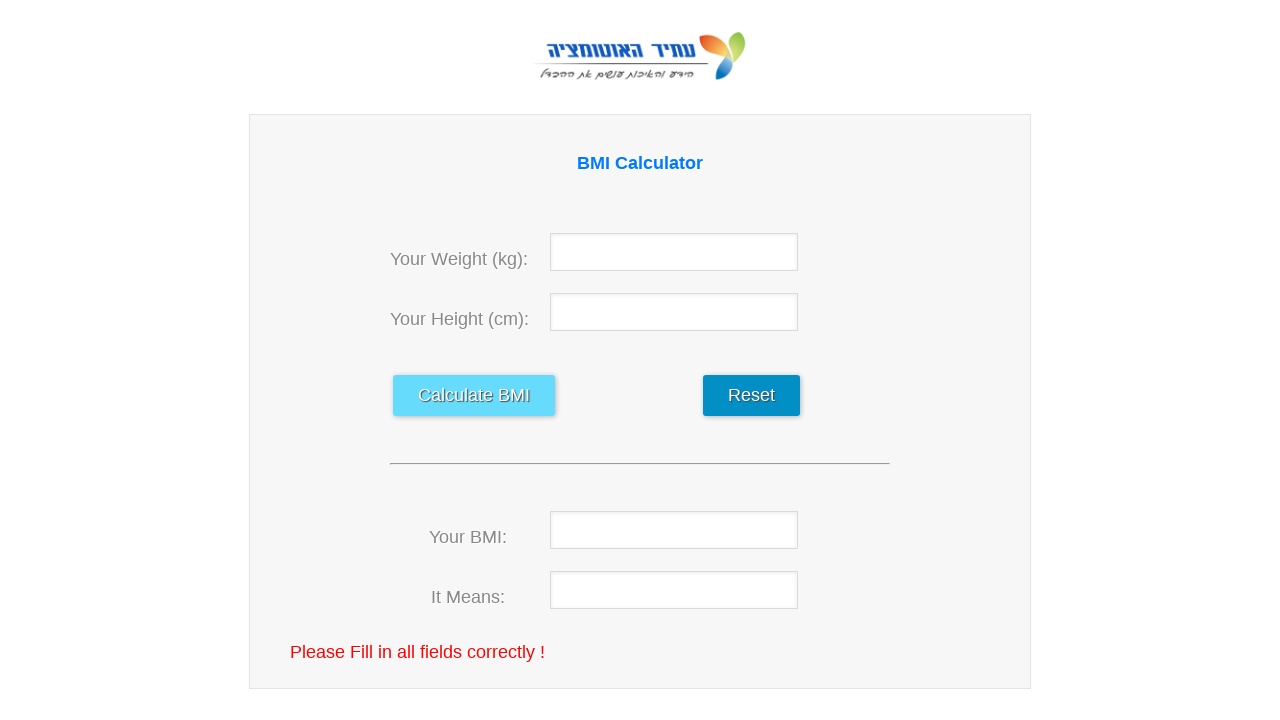

Retrieved validation error message text
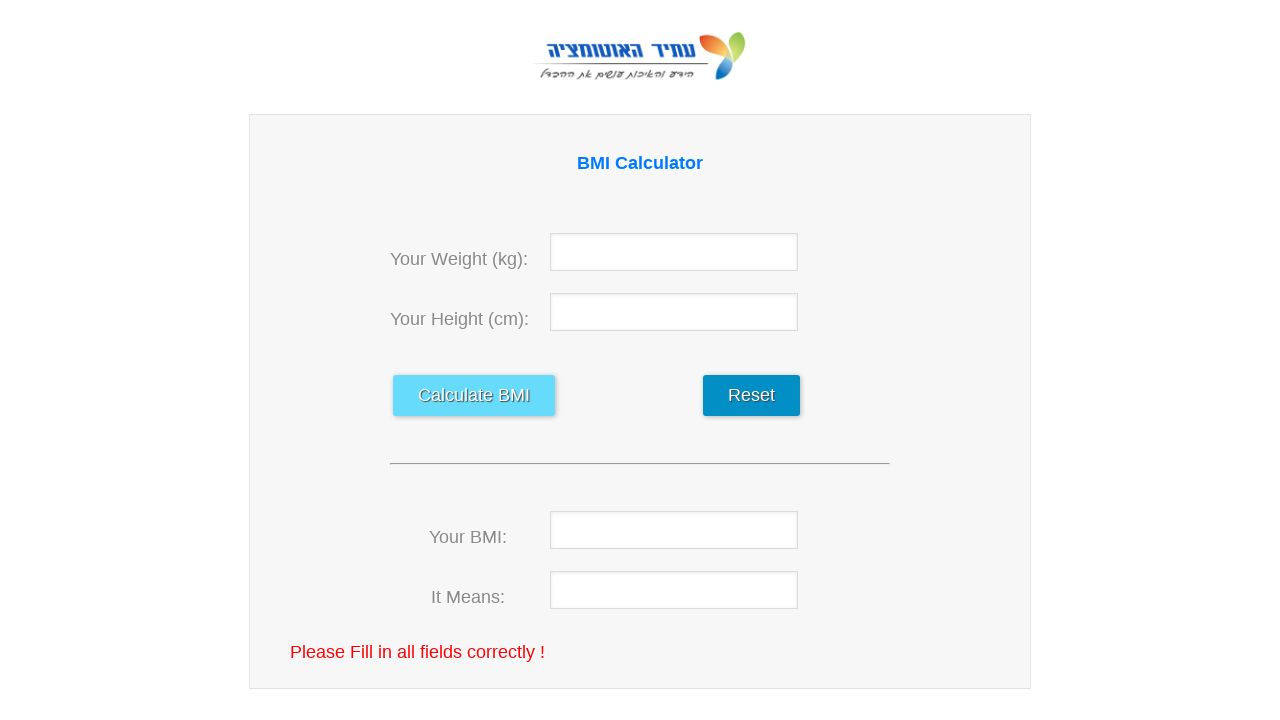

Verified error message displays correct text: 'Please Fill in all fields correctly !'
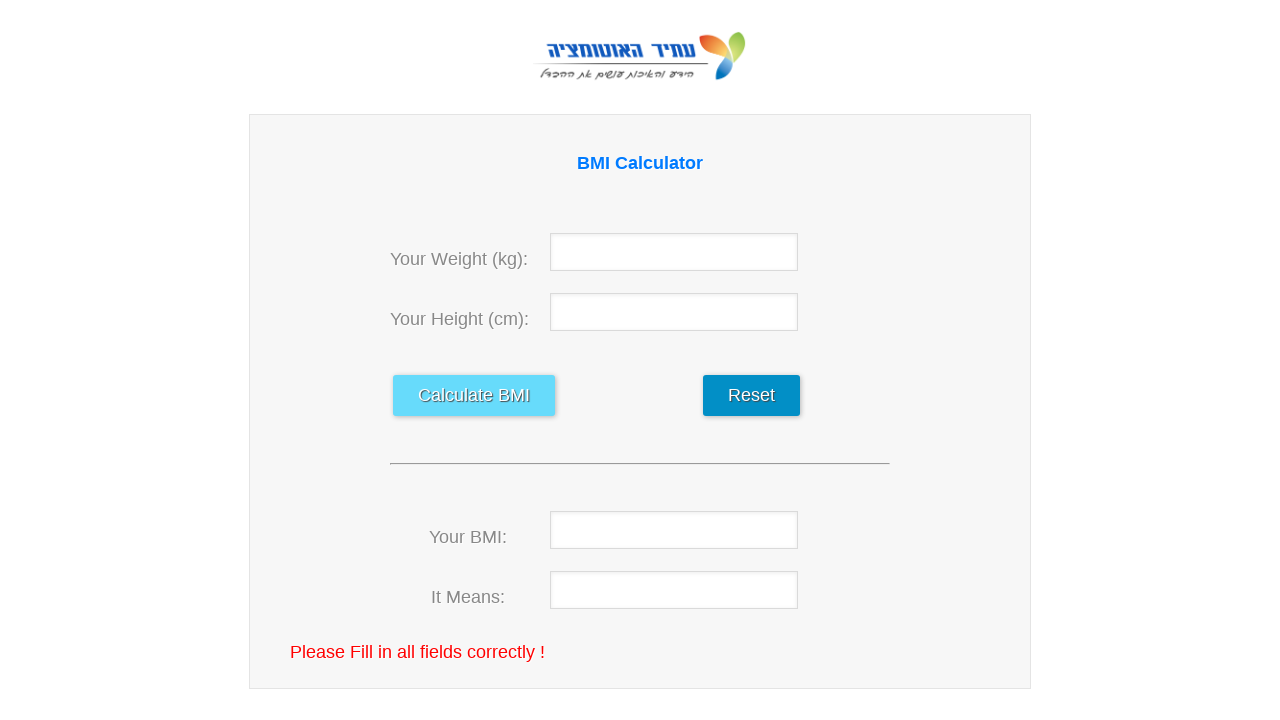

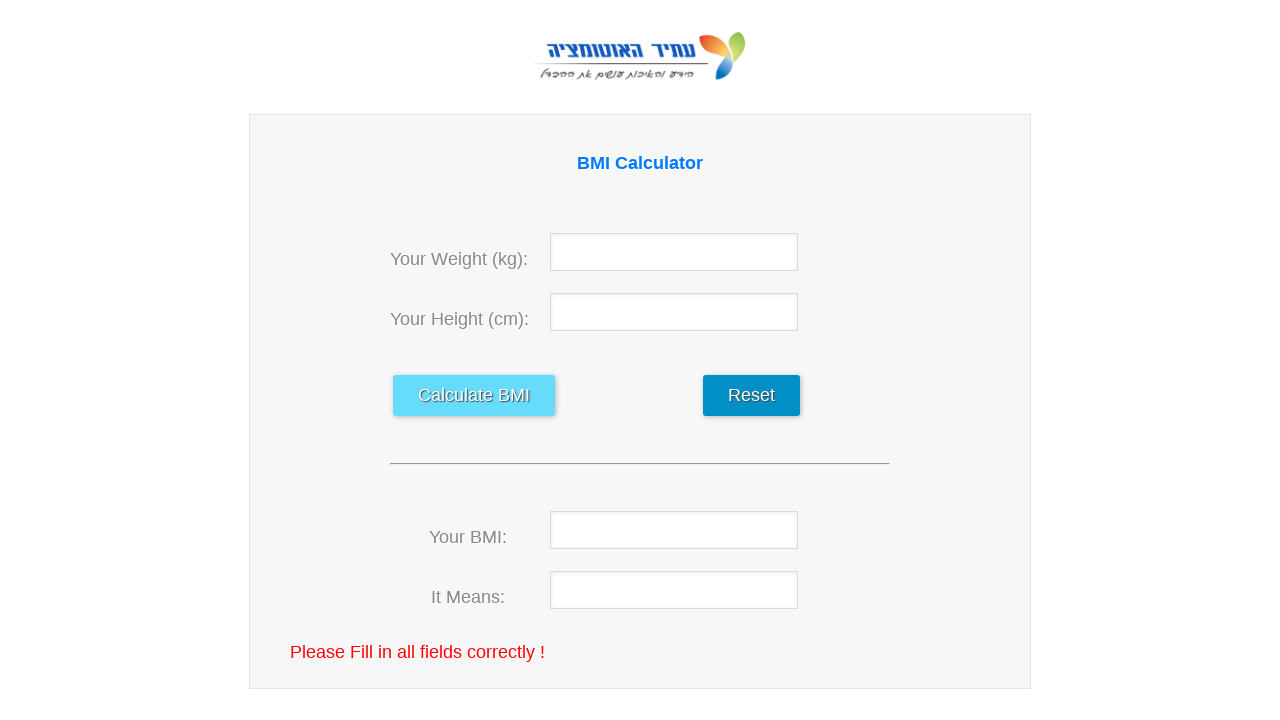